Tests the Add/Remove Elements page by adding 5 elements, verifying they appear, then removing all of them by clicking each Delete button

Starting URL: https://the-internet.herokuapp.com/

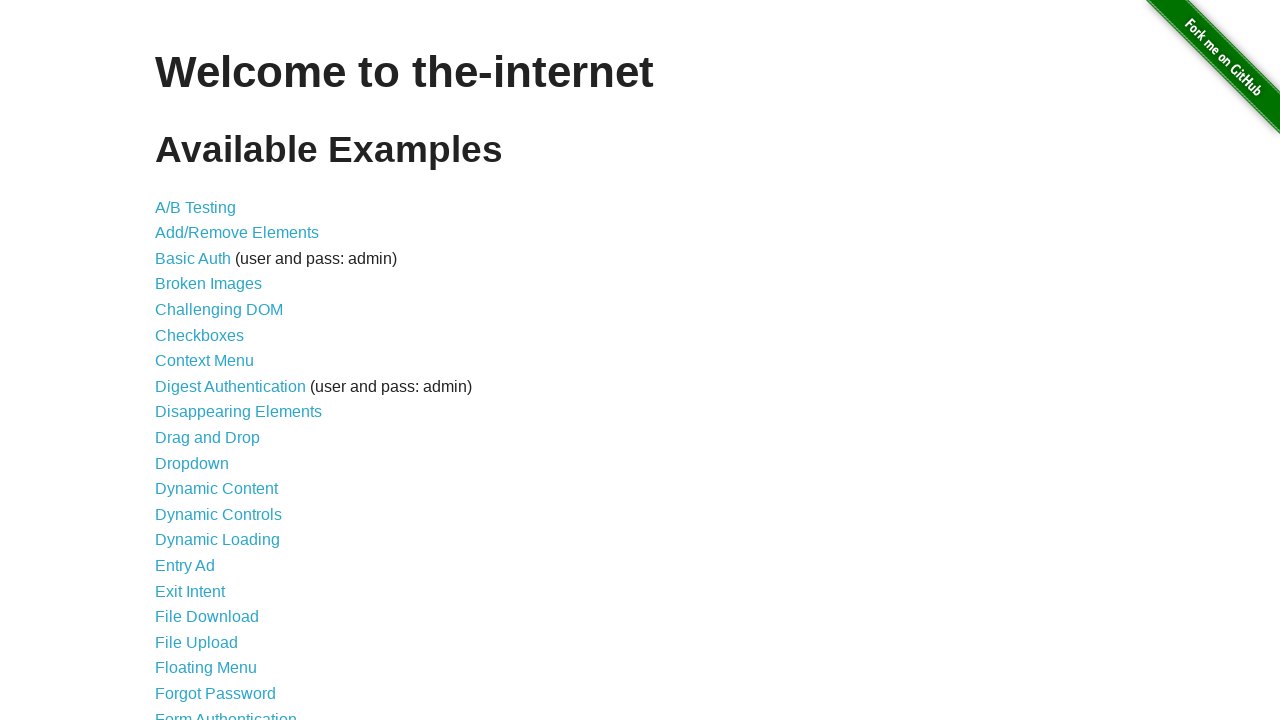

Waited for welcome heading to be visible
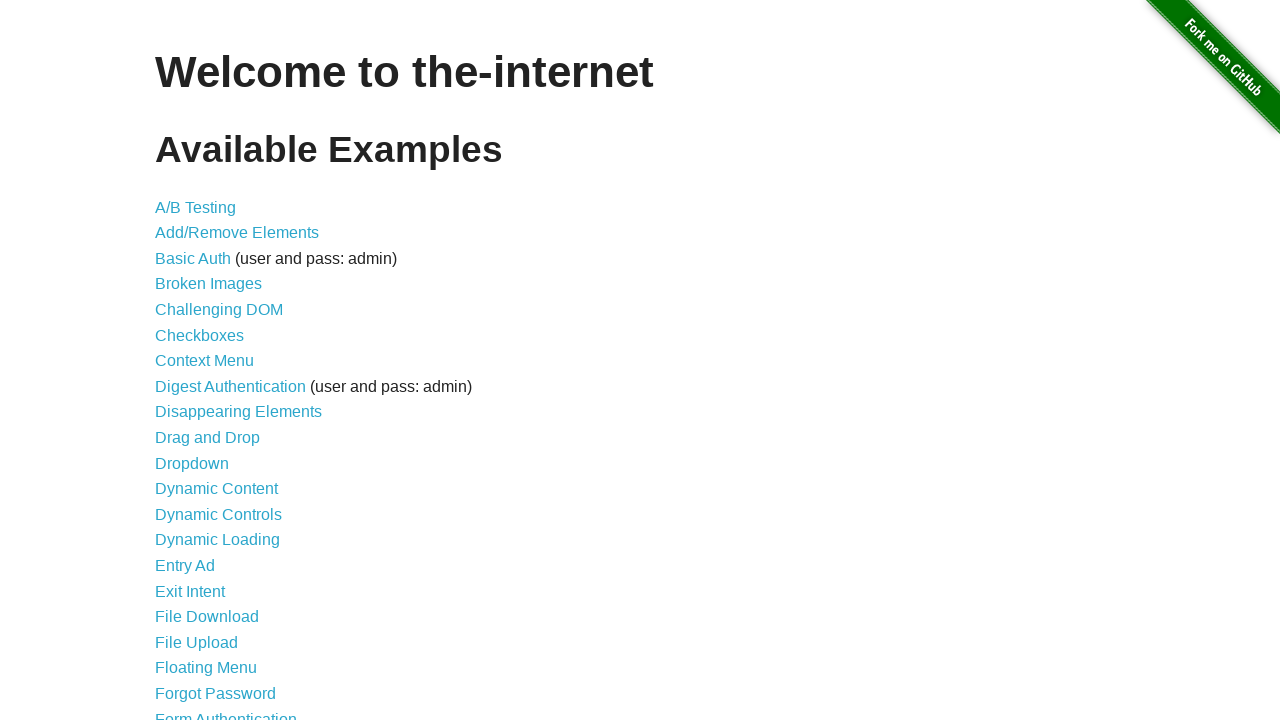

Clicked on Add/Remove Elements link at (237, 233) on role=link[name='Add/Remove Elements']
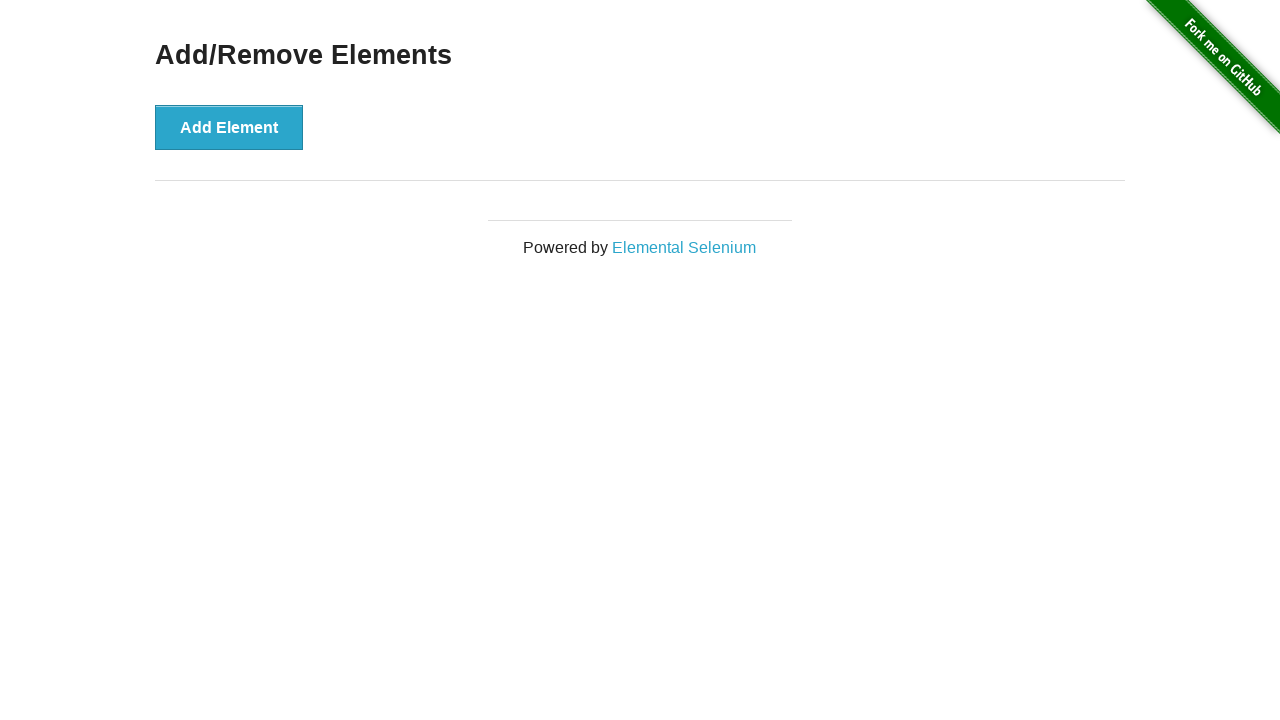

Waited for Add/Remove Elements page heading to be visible
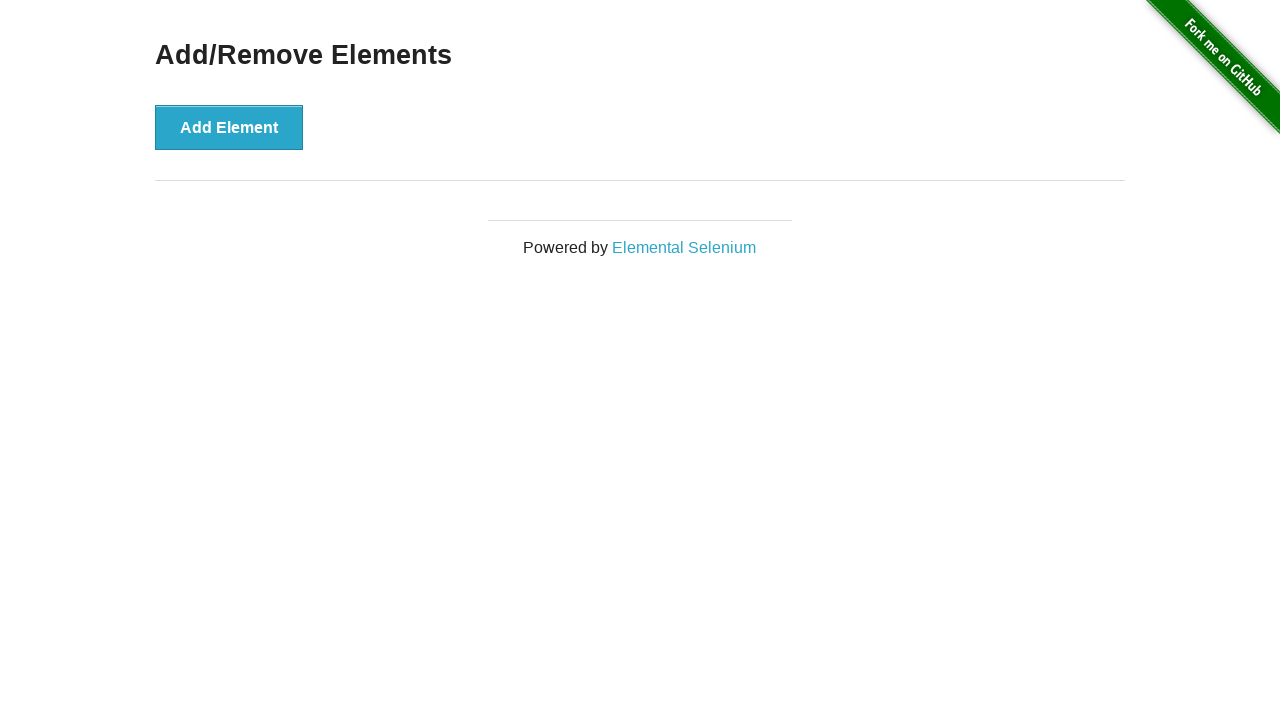

Clicked Add Element button (iteration 1/5) at (229, 127) on role=button[name='Add Element']
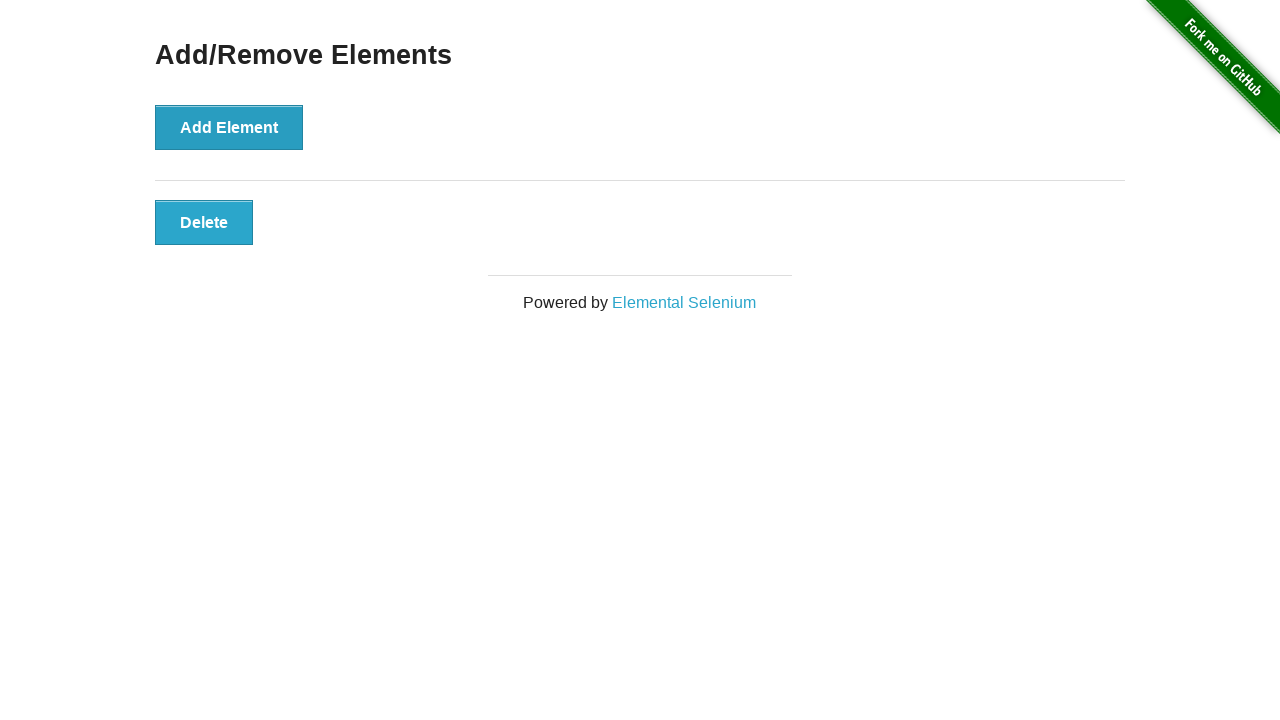

Clicked Add Element button (iteration 2/5) at (229, 127) on role=button[name='Add Element']
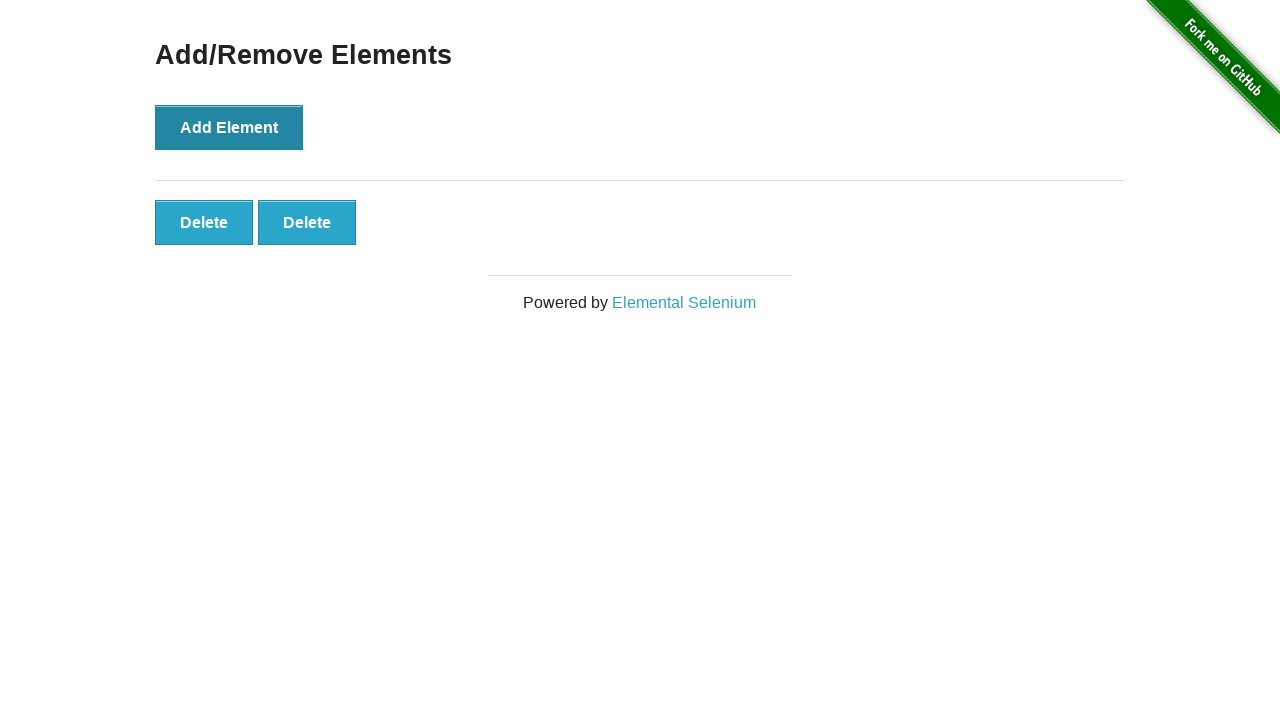

Clicked Add Element button (iteration 3/5) at (229, 127) on role=button[name='Add Element']
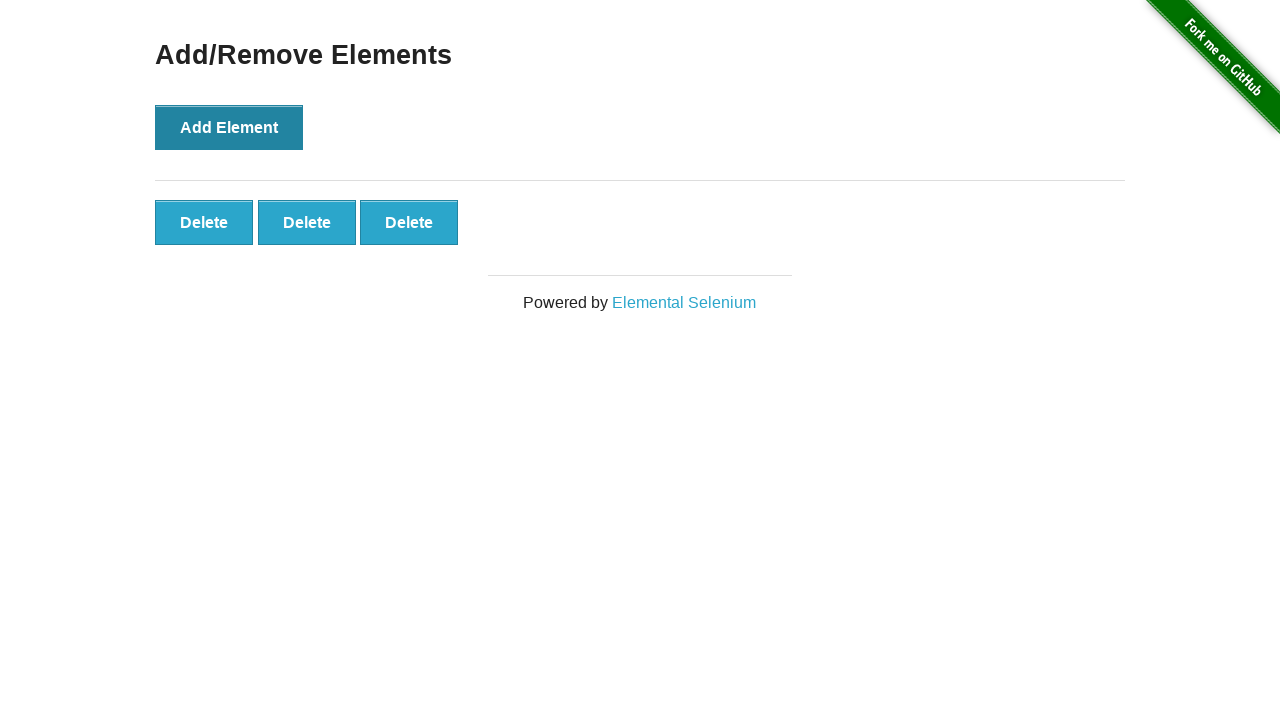

Clicked Add Element button (iteration 4/5) at (229, 127) on role=button[name='Add Element']
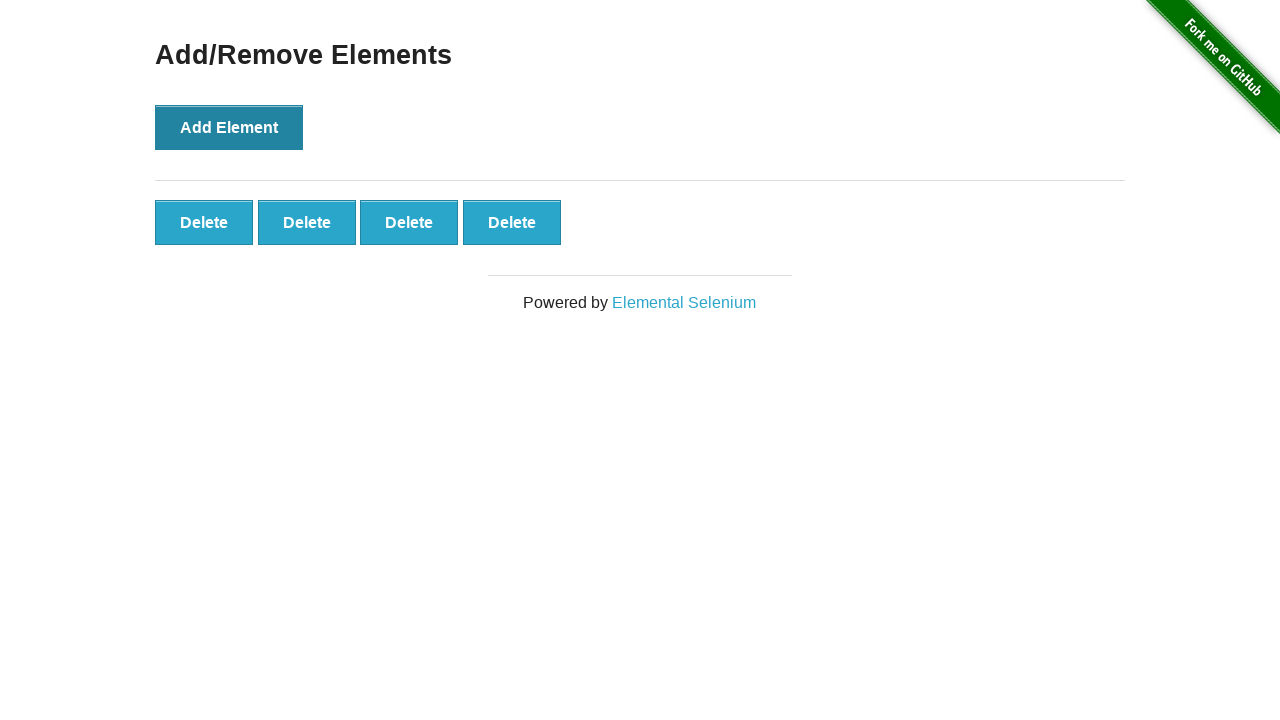

Clicked Add Element button (iteration 5/5) at (229, 127) on role=button[name='Add Element']
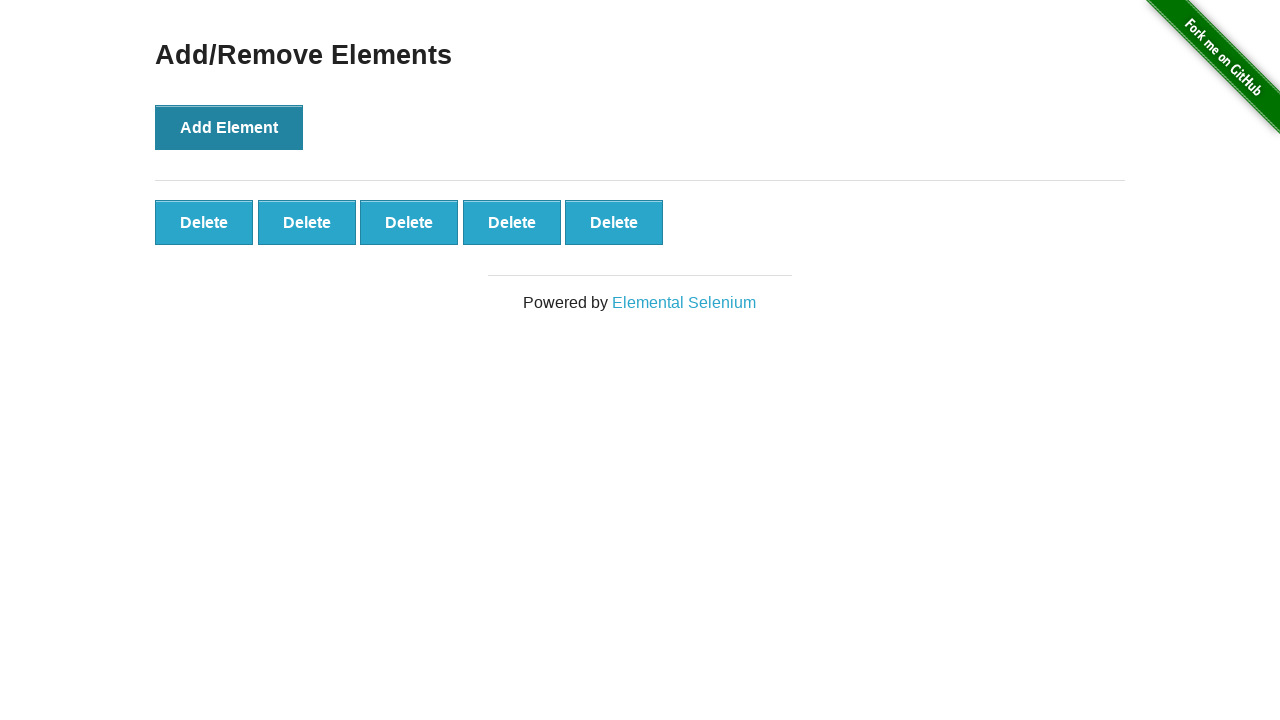

Verified Delete button 1 is visible
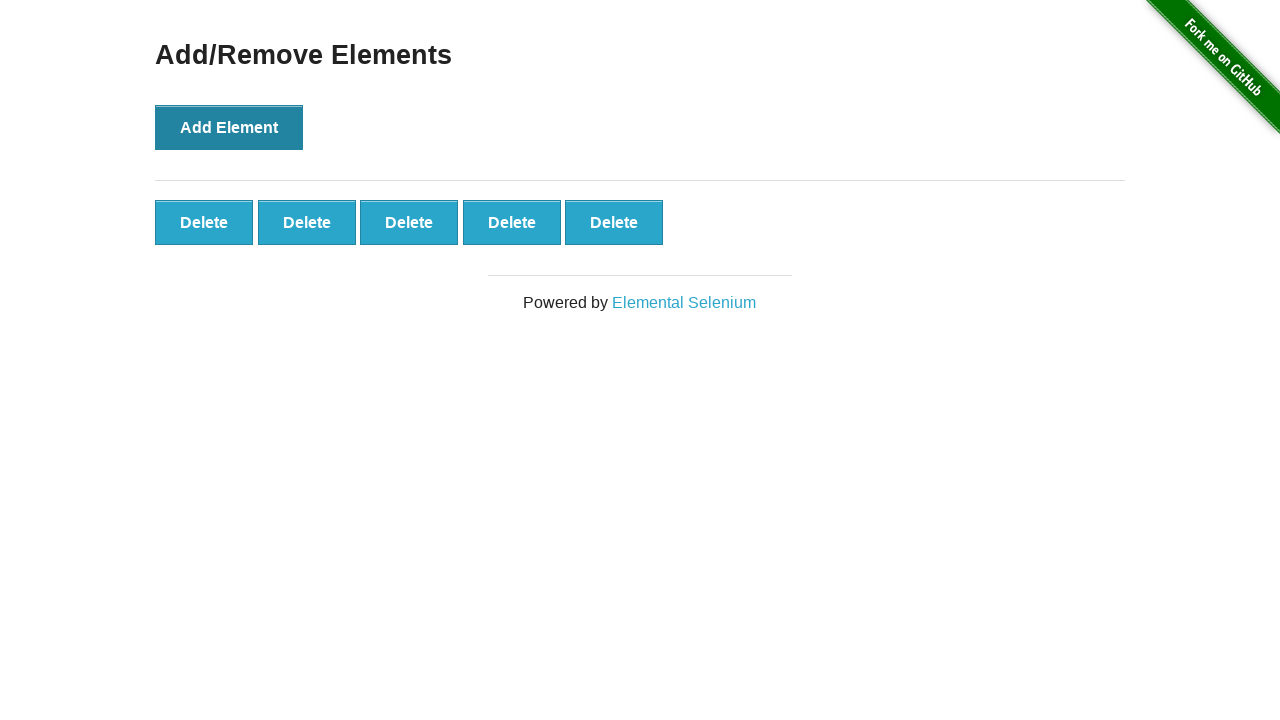

Verified Delete button 2 is visible
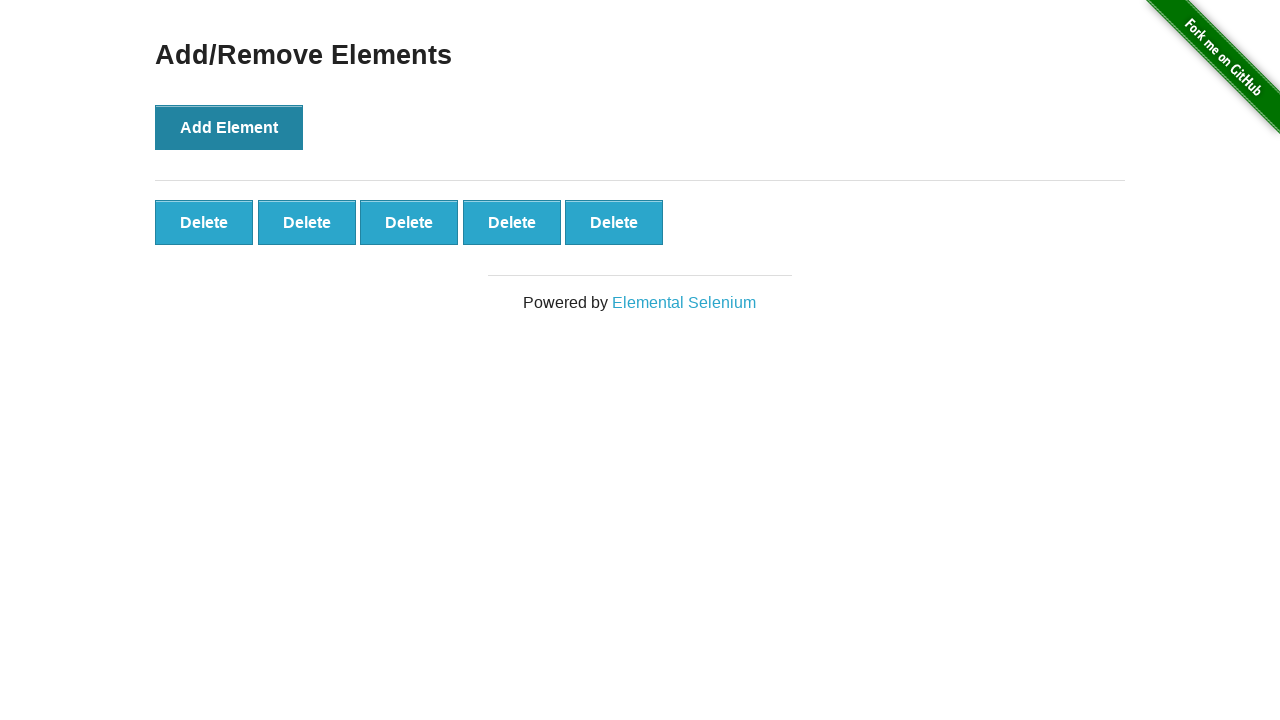

Verified Delete button 3 is visible
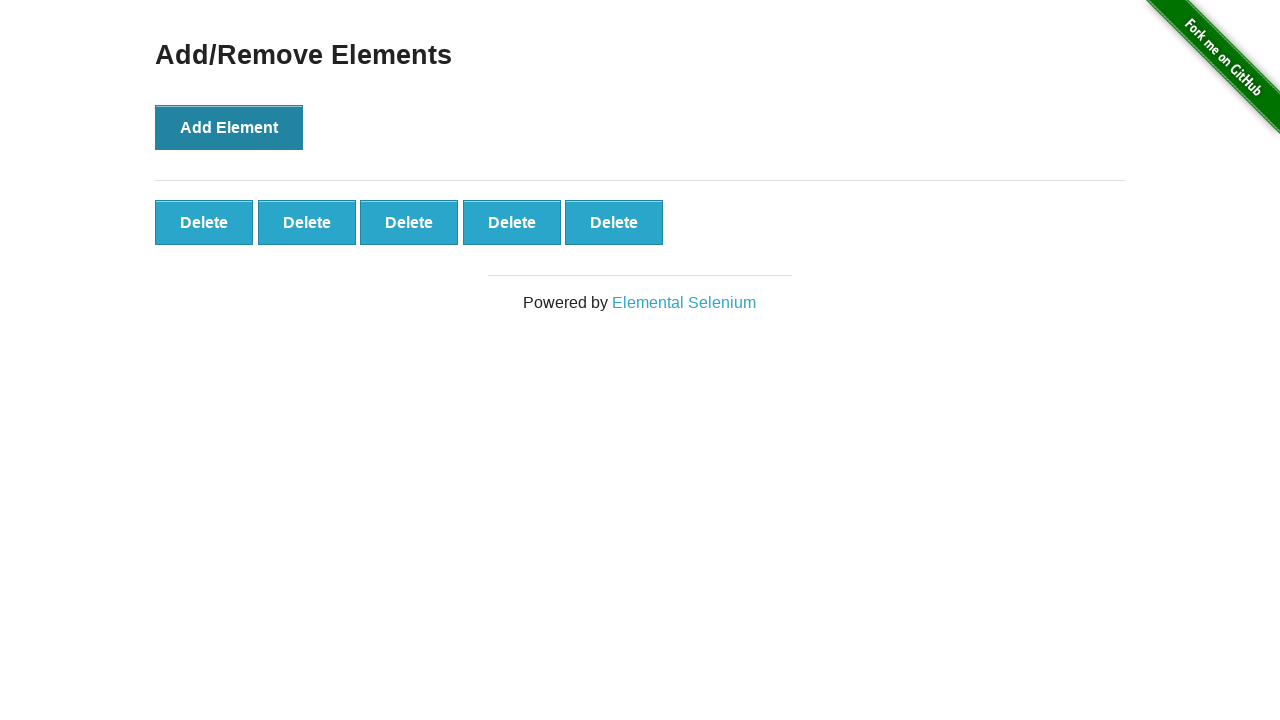

Verified Delete button 4 is visible
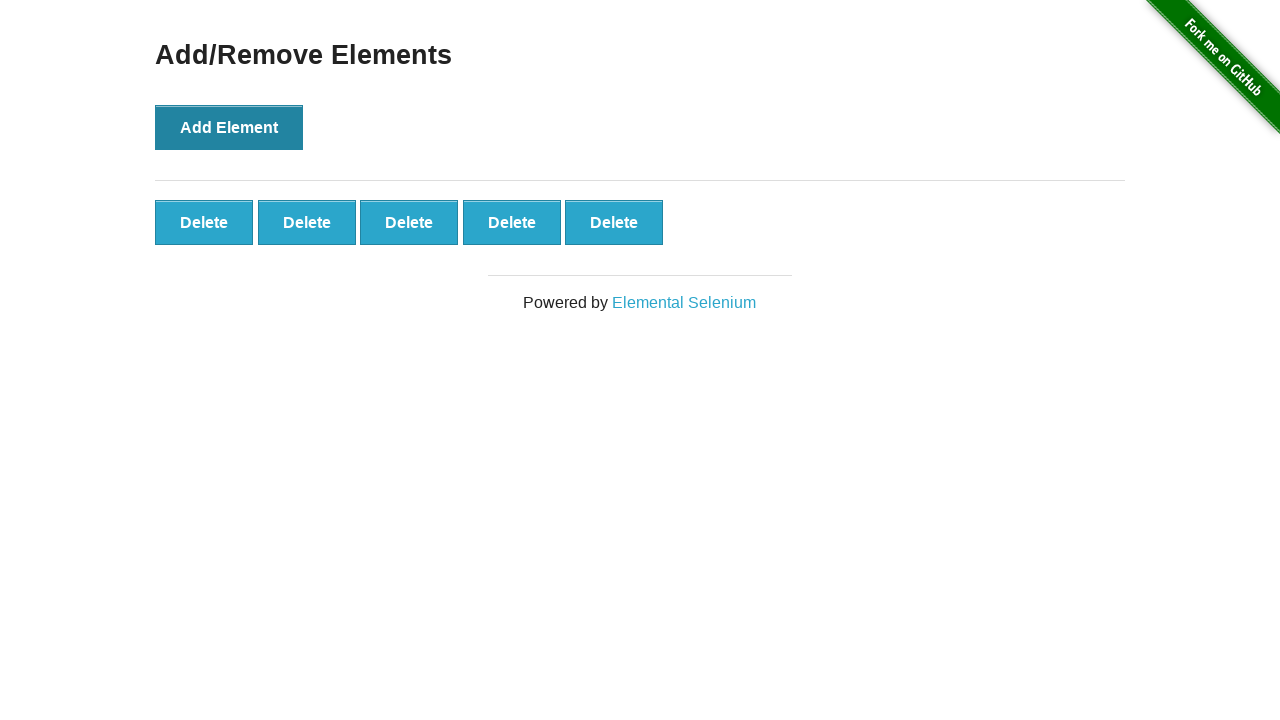

Verified Delete button 5 is visible
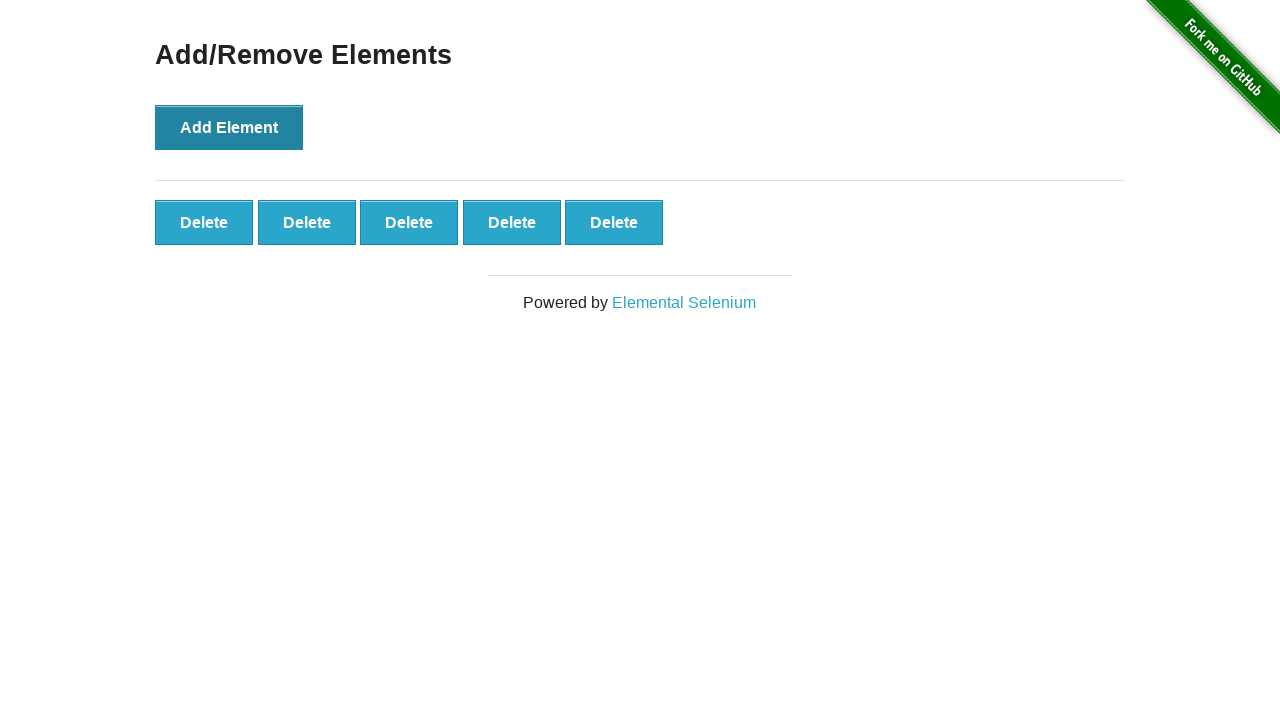

Clicked Delete button to remove element 5 at (614, 222) on role=button[name='Delete'] >> nth=4
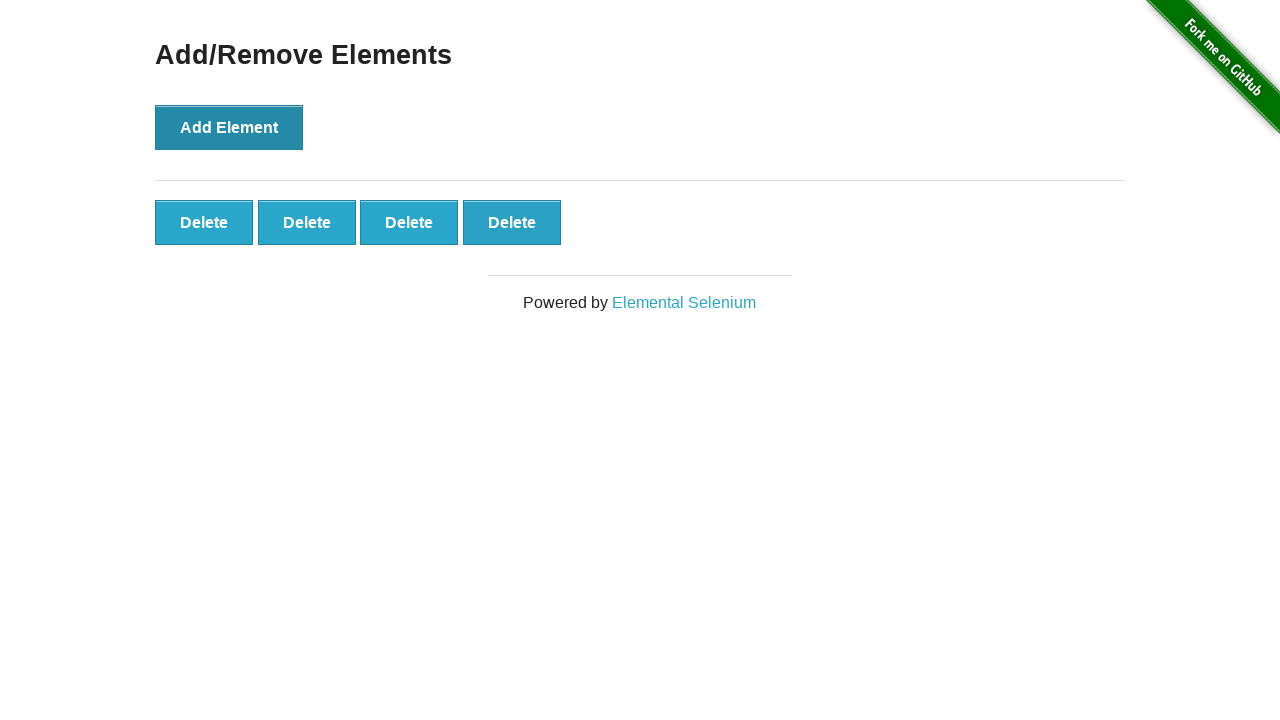

Clicked Delete button to remove element 4 at (512, 222) on role=button[name='Delete'] >> nth=3
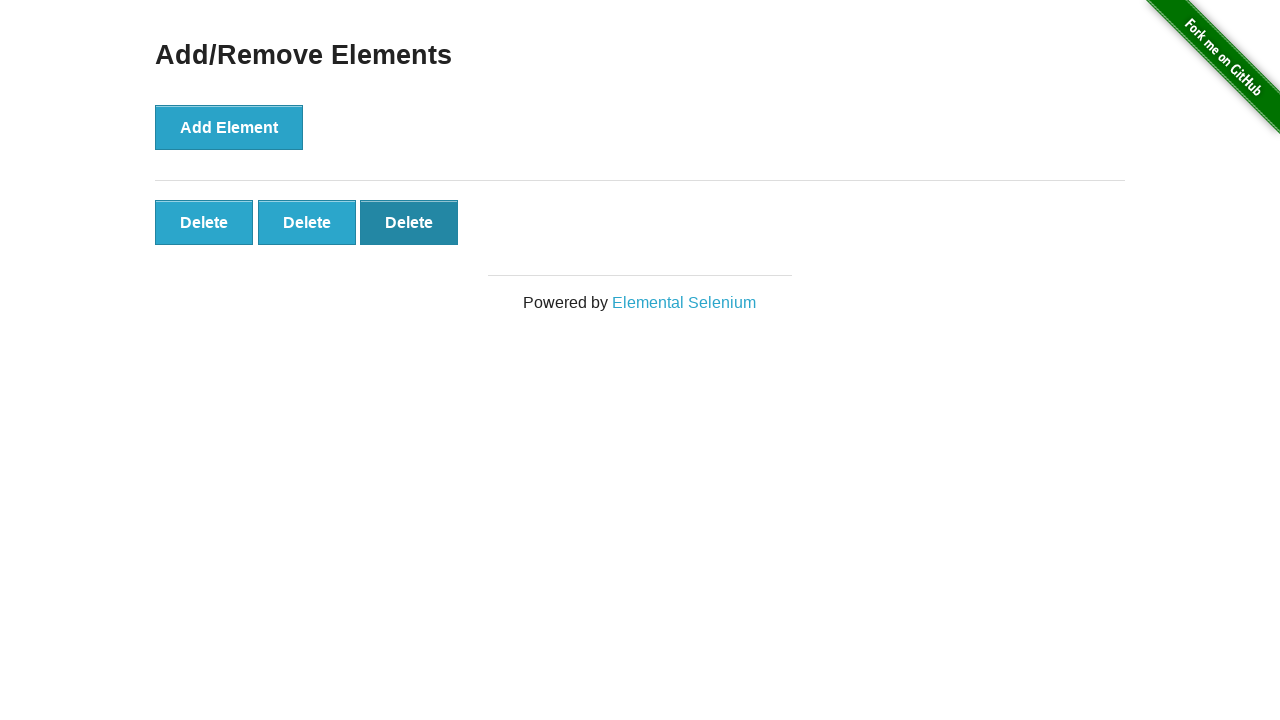

Clicked Delete button to remove element 3 at (409, 222) on role=button[name='Delete'] >> nth=2
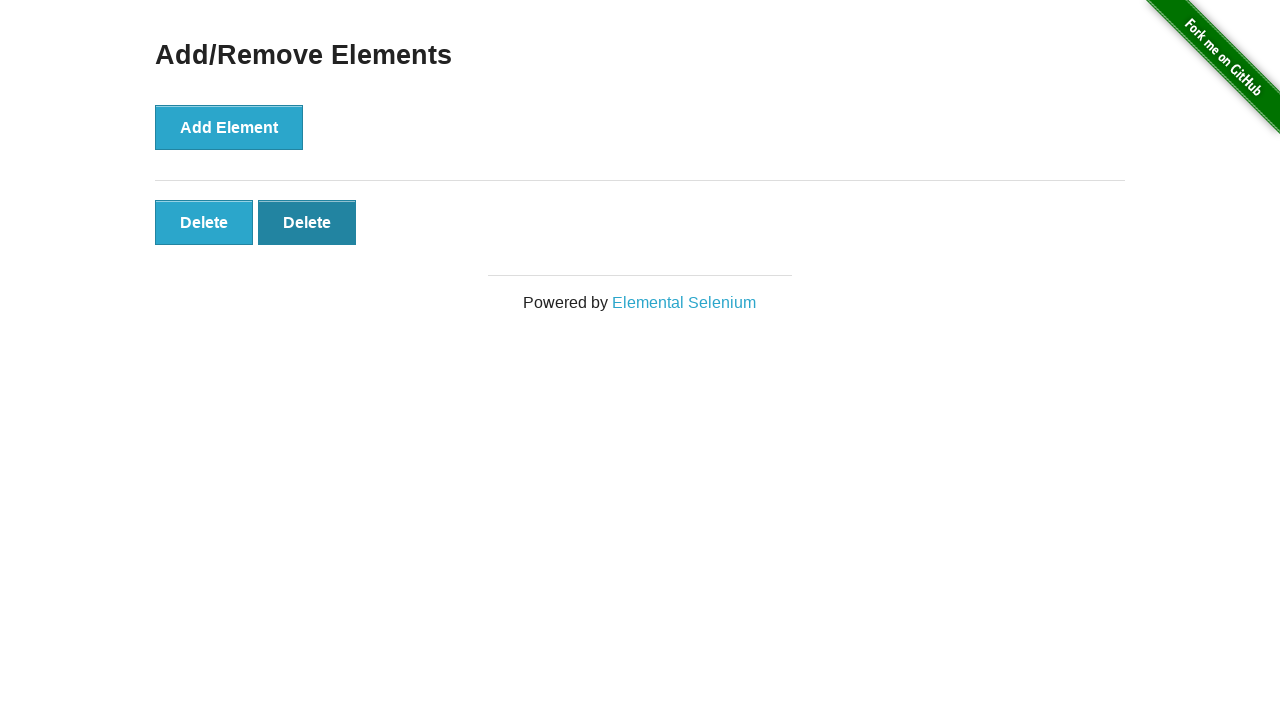

Clicked Delete button to remove element 2 at (307, 222) on role=button[name='Delete'] >> nth=1
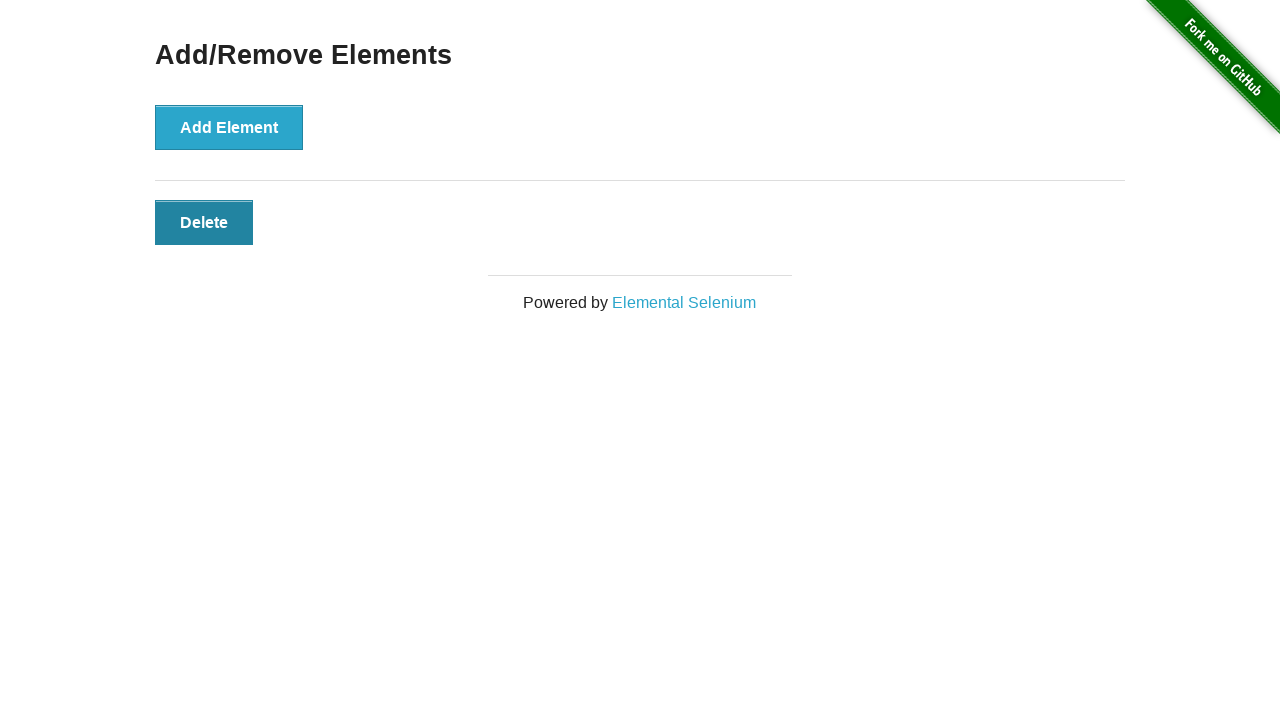

Clicked Delete button to remove element 1 at (204, 222) on role=button[name='Delete'] >> nth=0
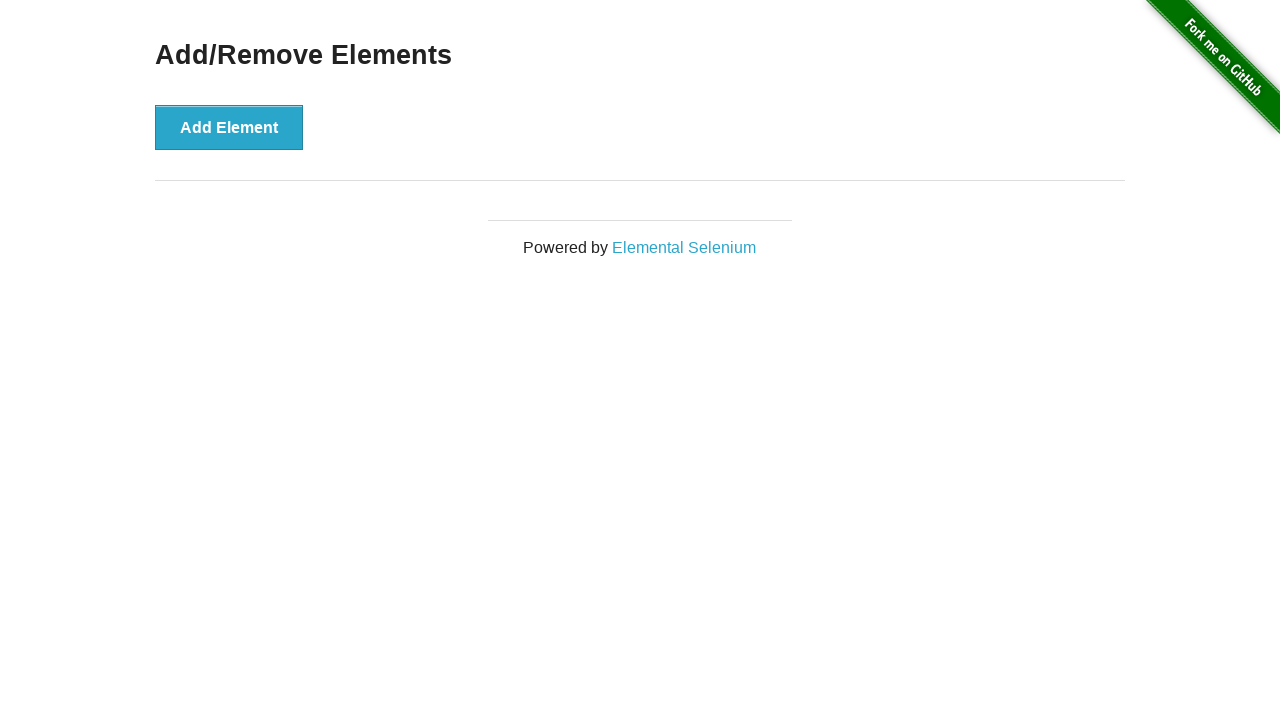

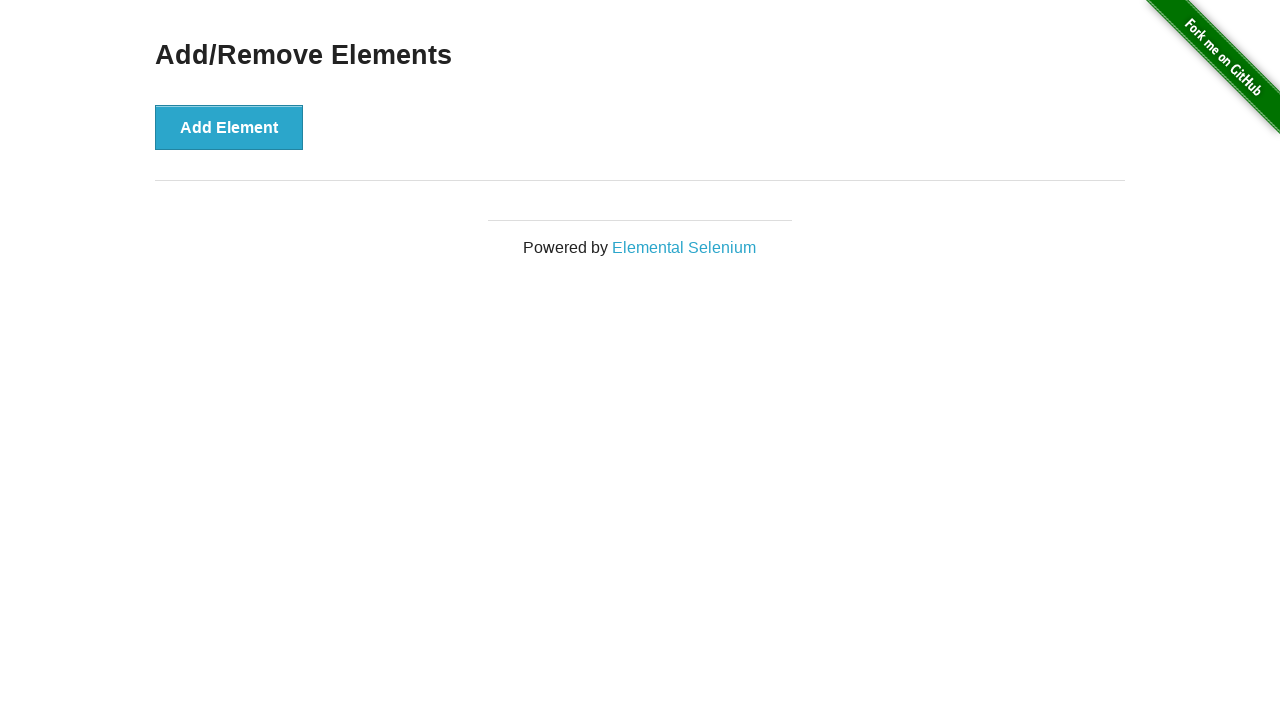